Navigates to a Selenium tutorial page and verifies the presence of links, checkboxes, and text input fields on the page

Starting URL: https://selenium-vinod.blogspot.in/p/selenium-webdriver.html

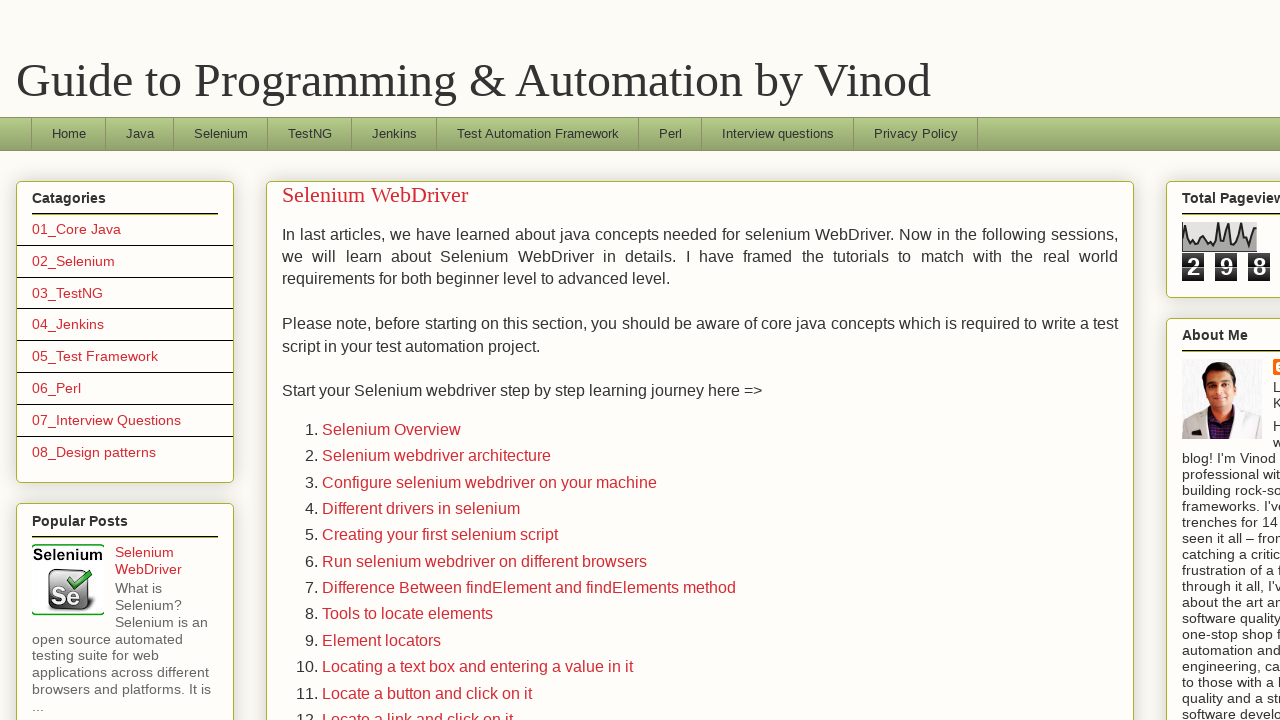

Navigated to Selenium tutorial page
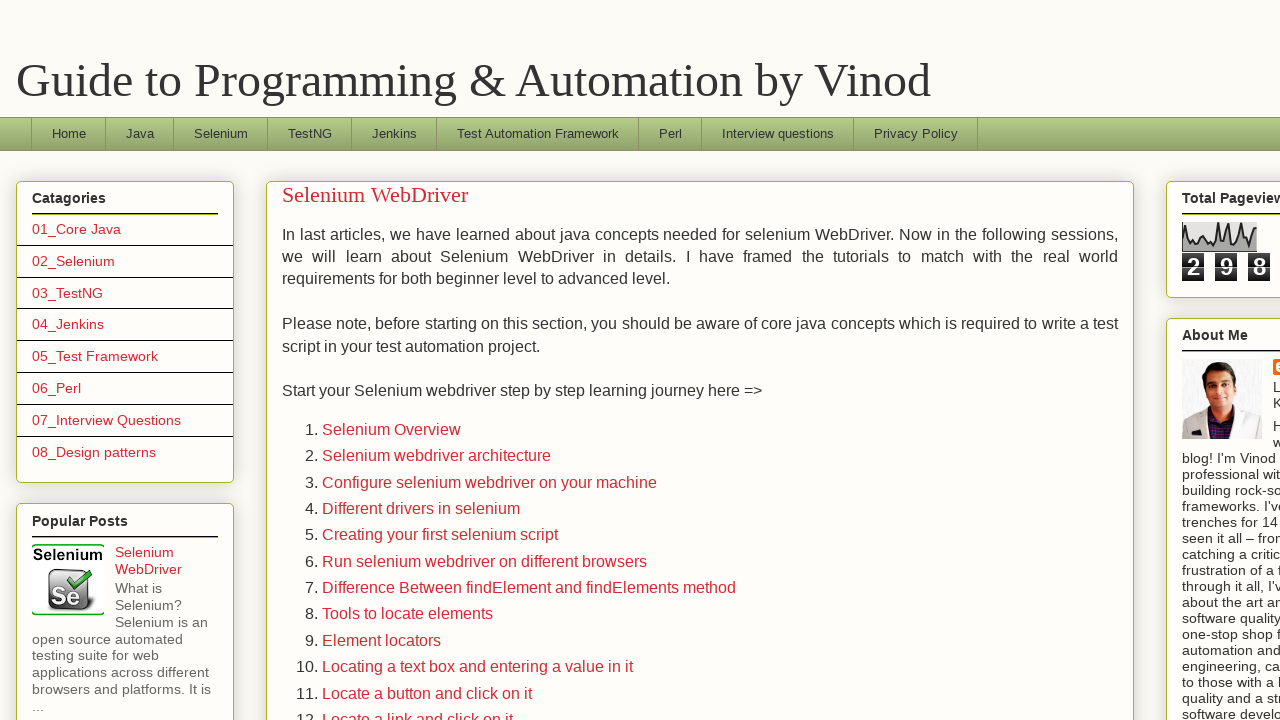

Found all links on page - Total links: 308
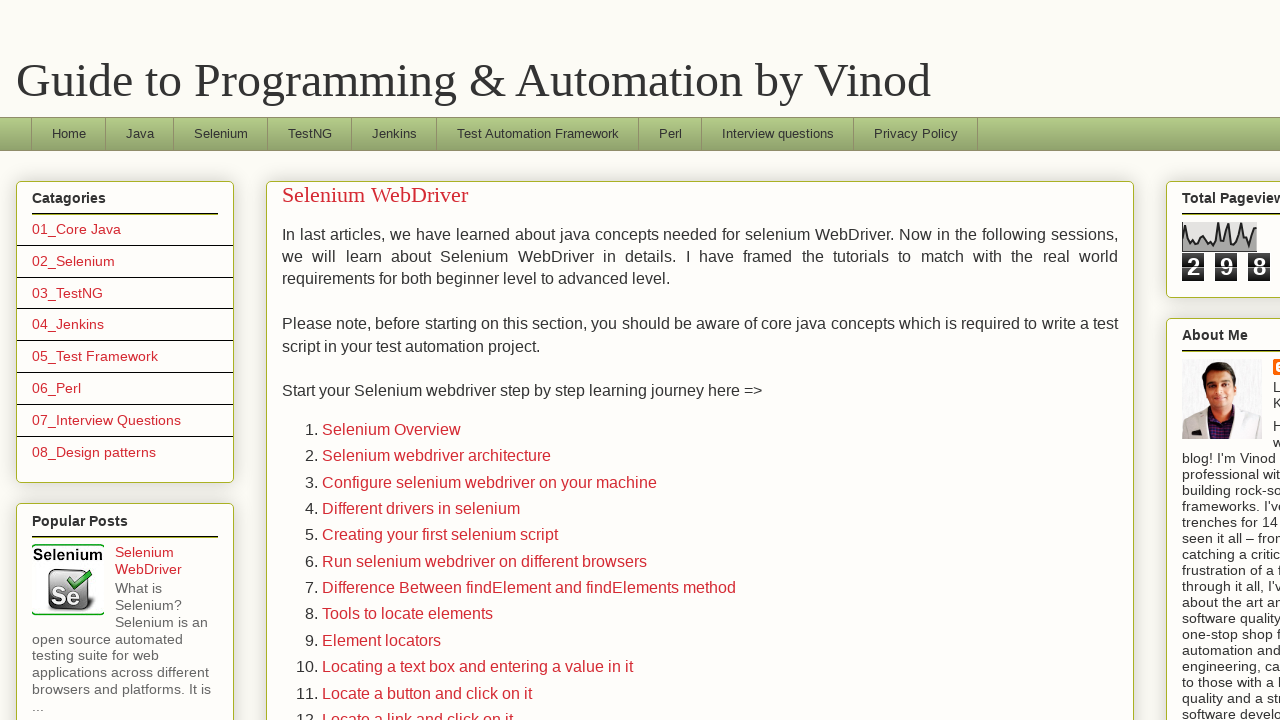

Found all checkboxes on page - Total checkboxes: 0
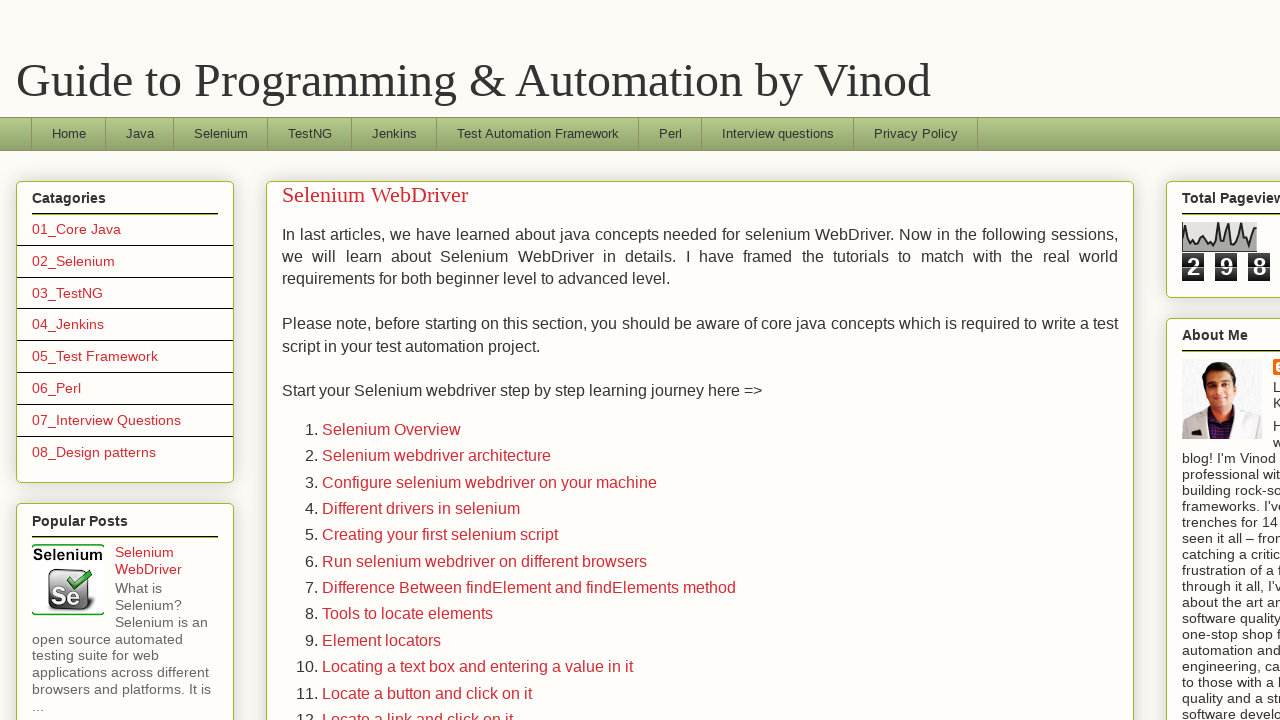

Found all text input fields on page - Total text boxes: 3
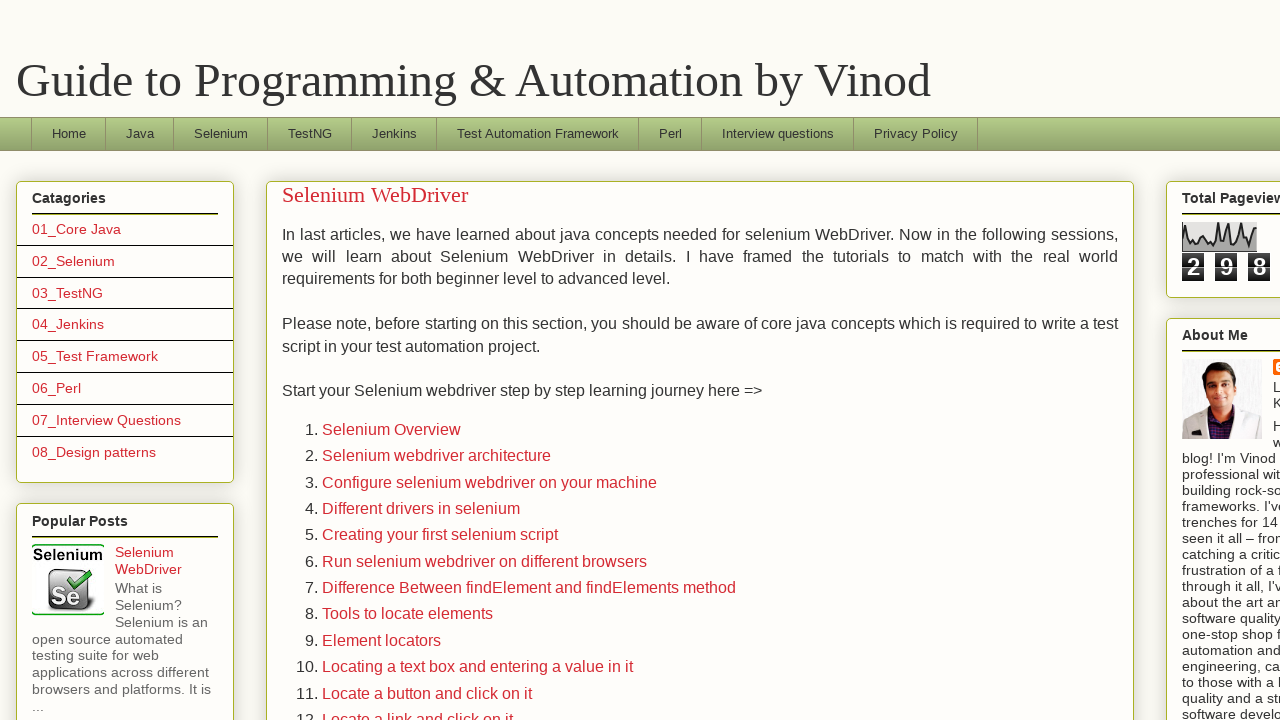

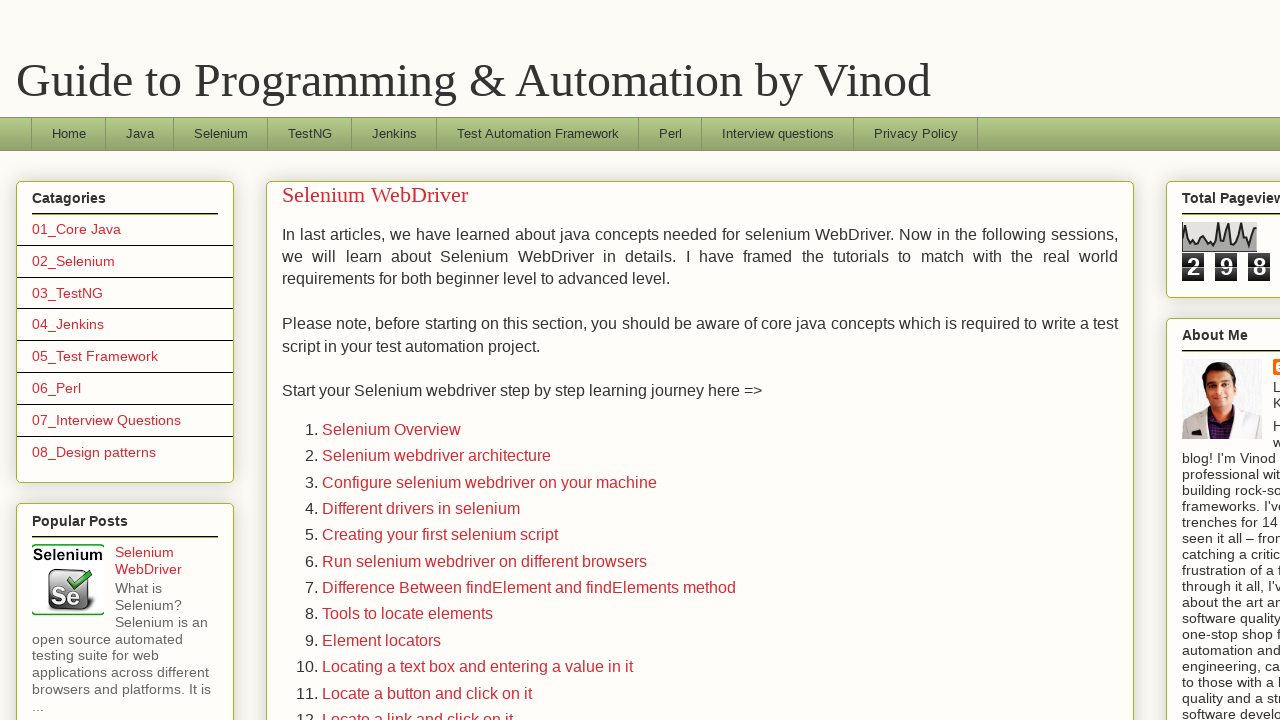